Tests the Gallery section by clicking the navigation link and scrolling through the content

Starting URL: https://colab.humanbrain.in/

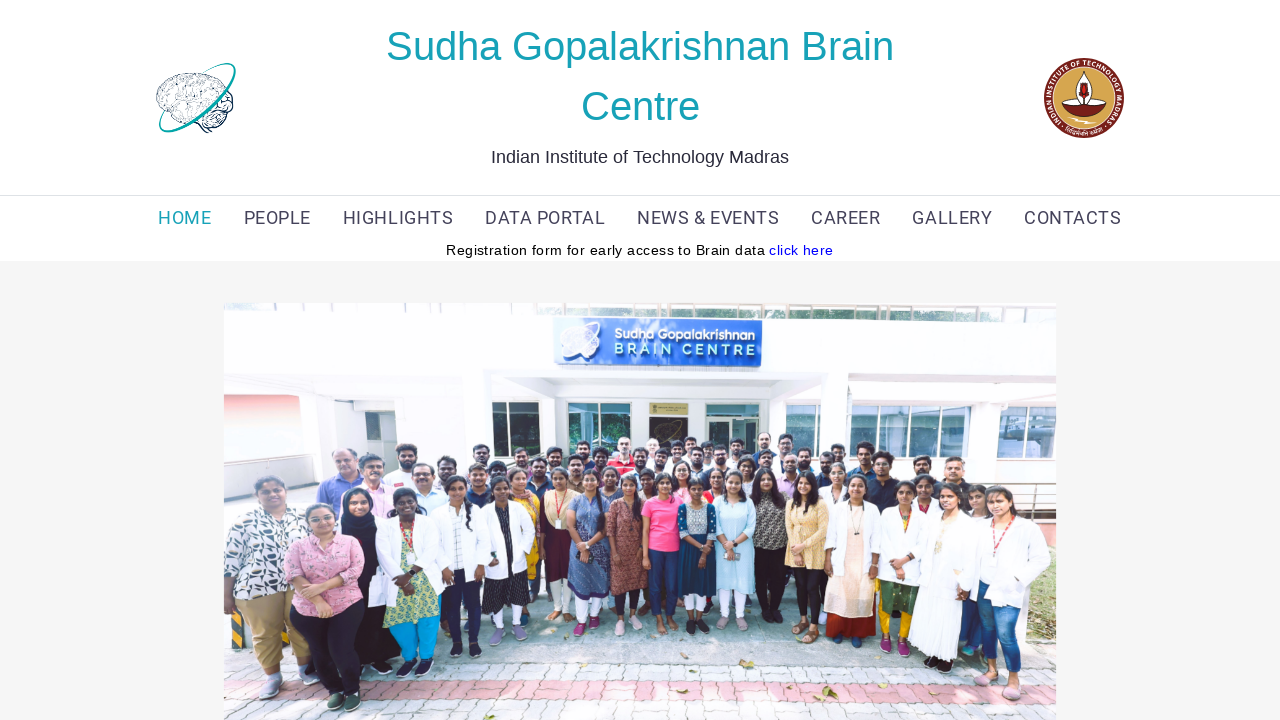

Clicked GALLERY navigation link at (952, 218) on xpath=(//a[text()='GALLERY'])[1]
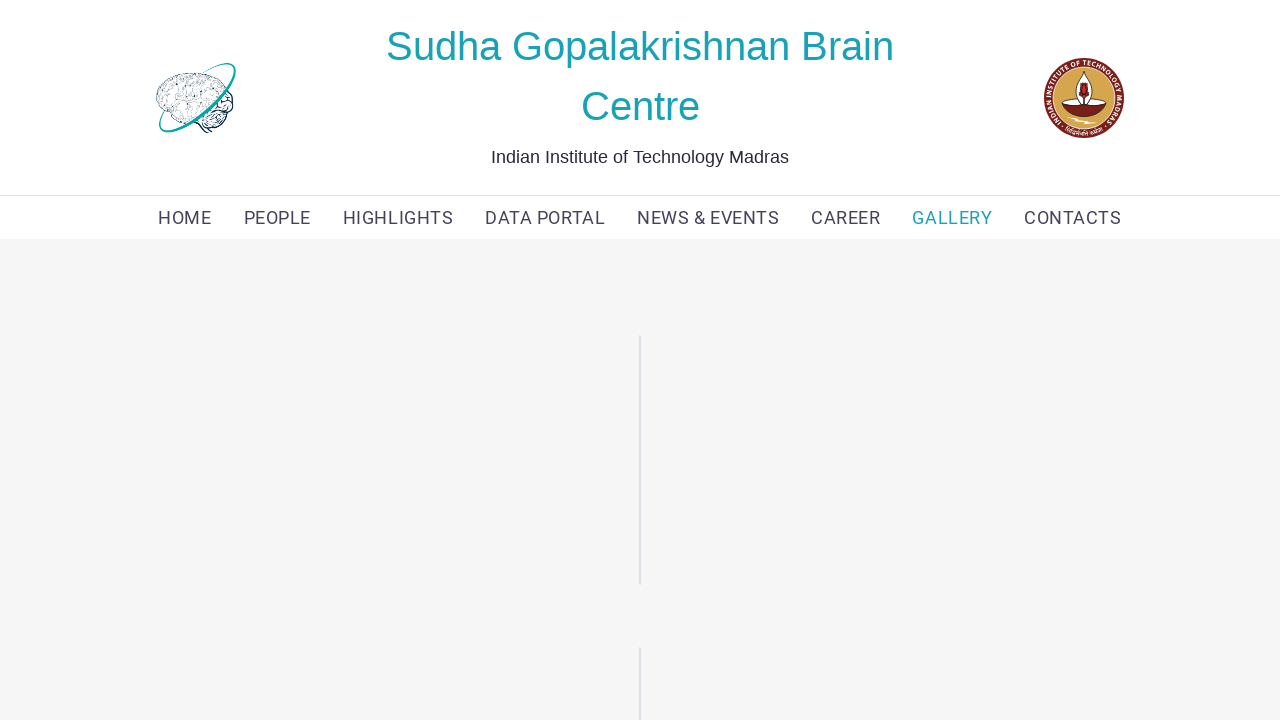

Scrolled to bottom of gallery content
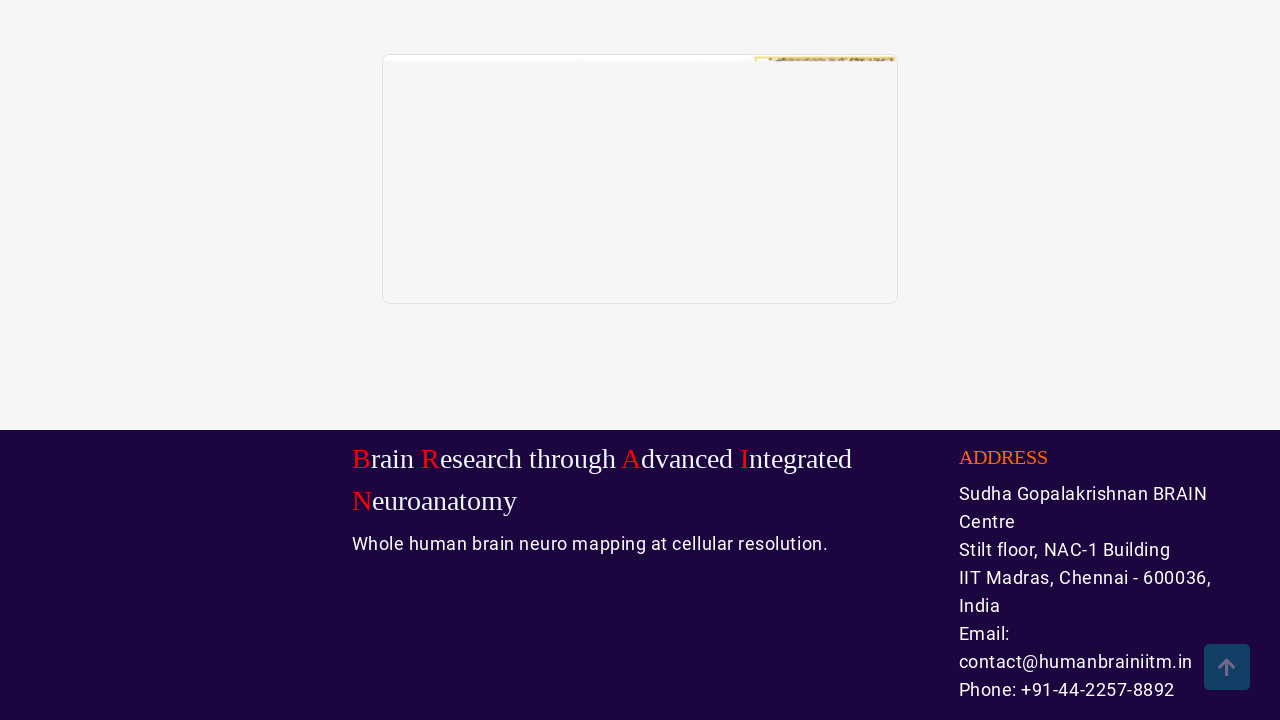

Scrolled back to top of gallery
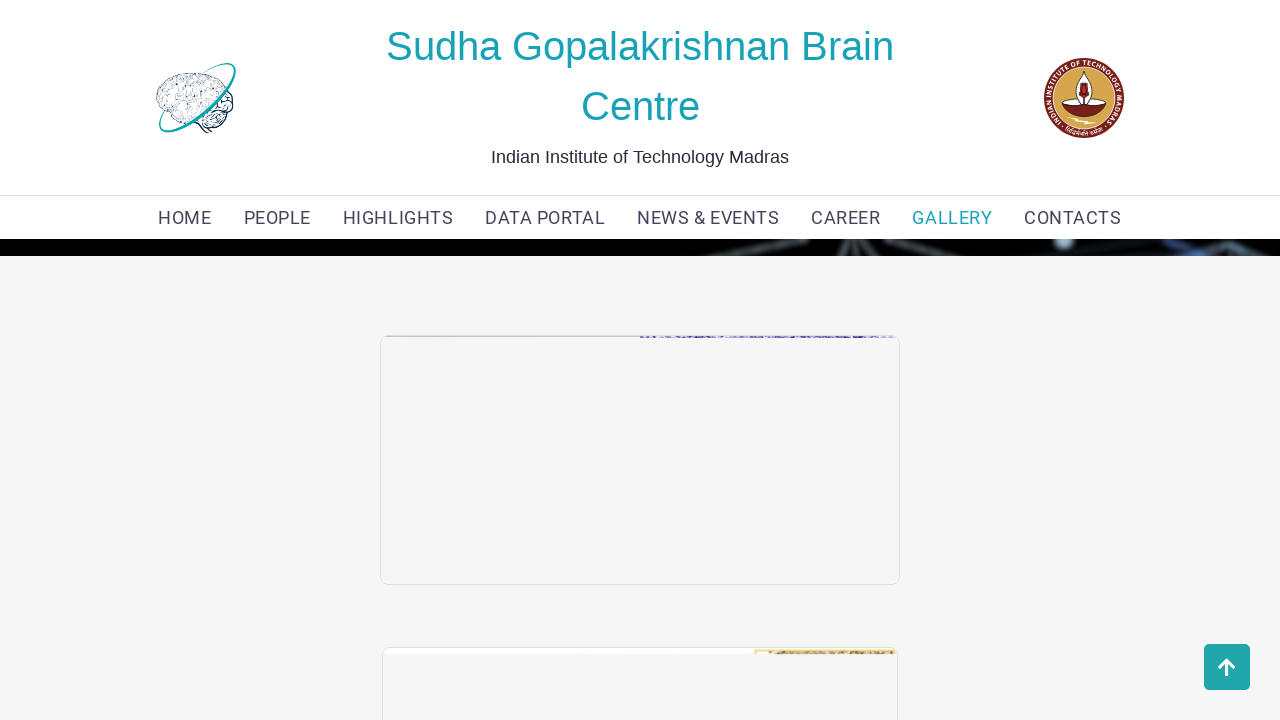

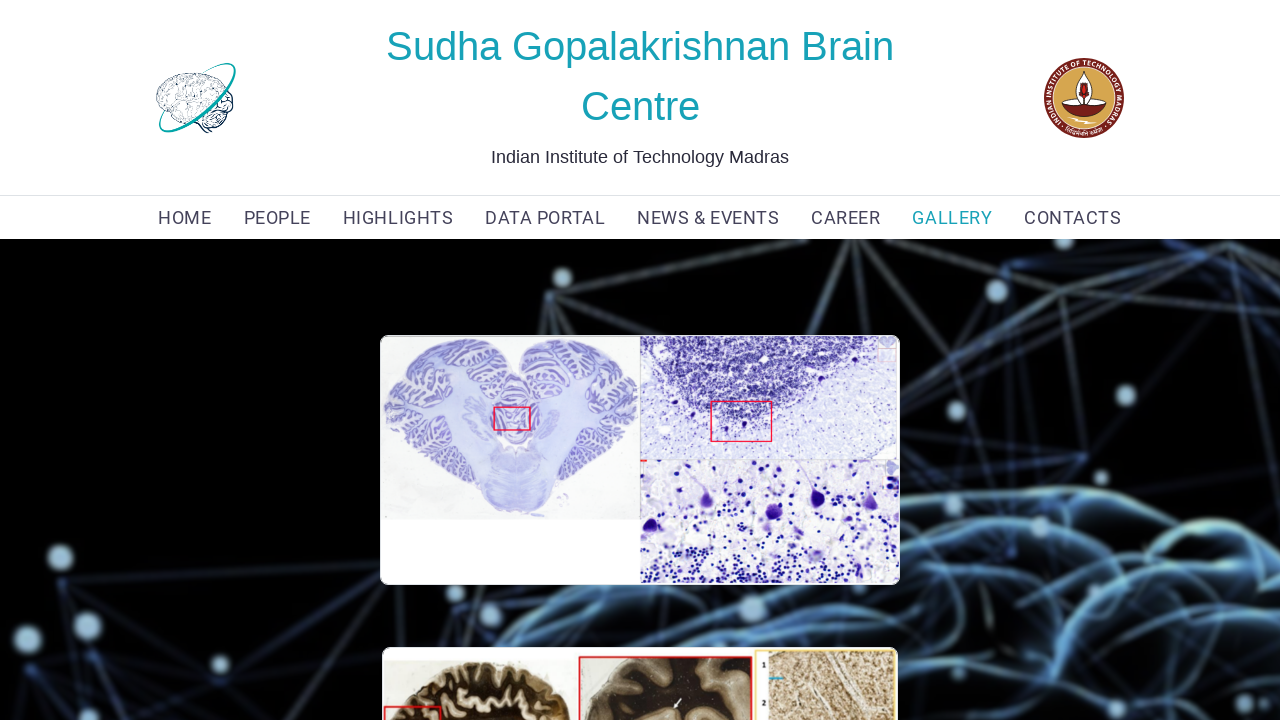